Tests window handling by verifying the title of the main window, clicking a link to open a new window, and verifying the title of the new window

Starting URL: https://testcenter.techproeducation.com/index.php?page=multiple-windows

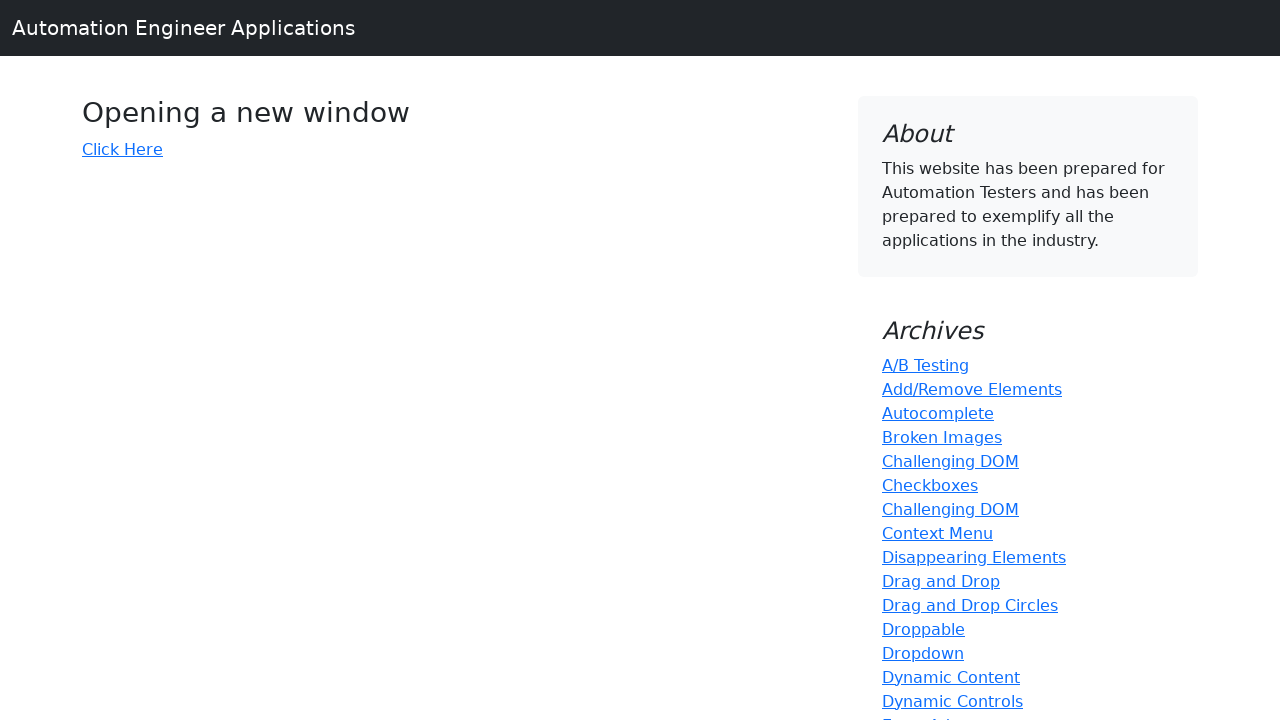

Verified main window title is 'Windows'
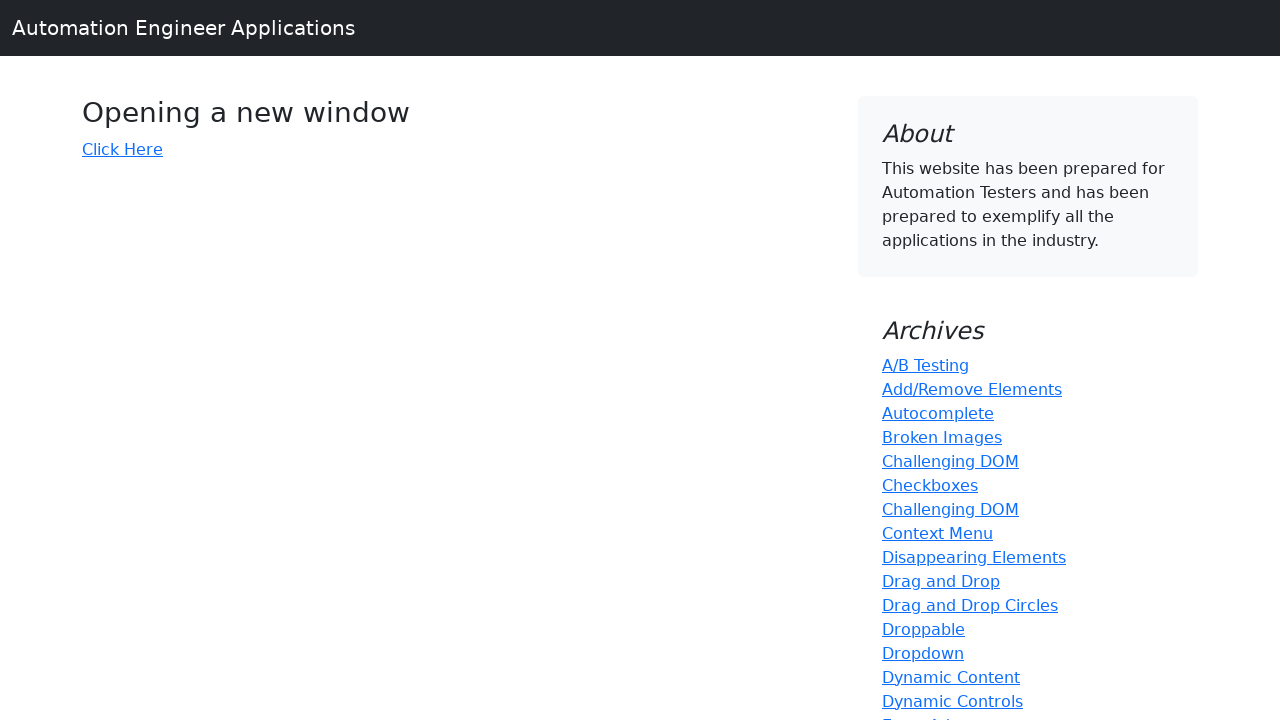

Clicked 'Click Here' link to open new window at (122, 149) on text='Click Here'
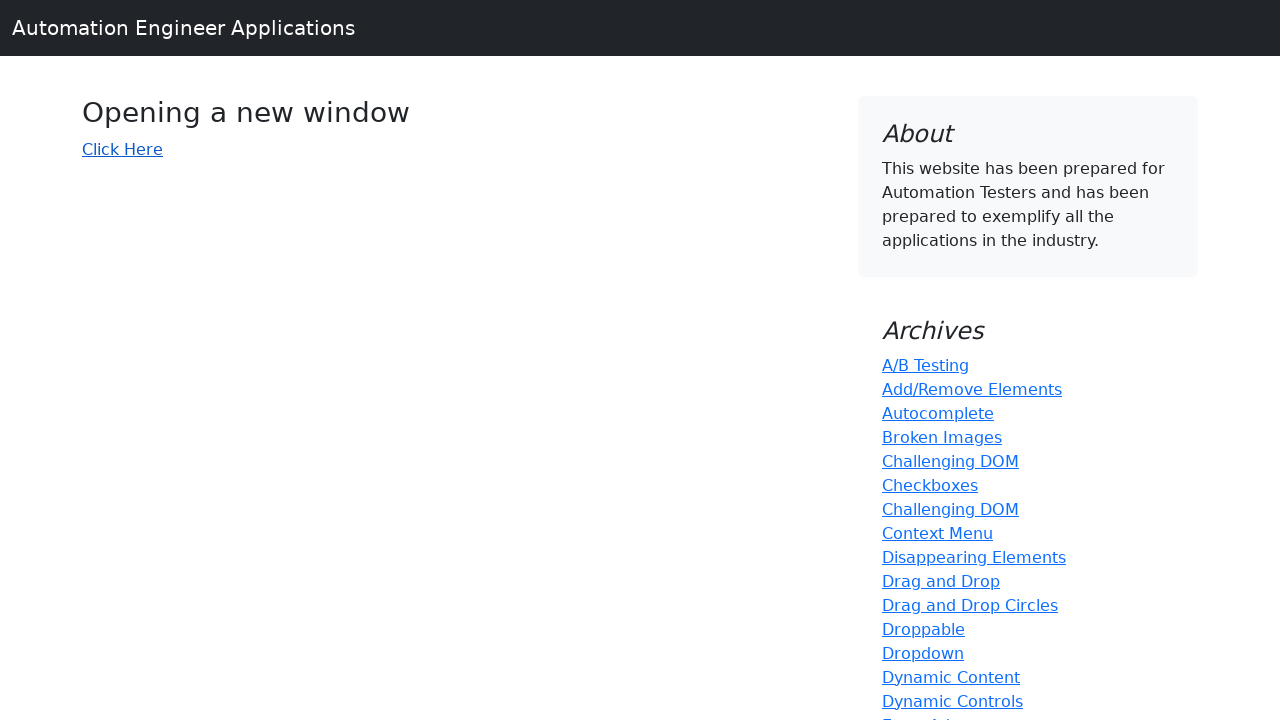

New window opened and captured
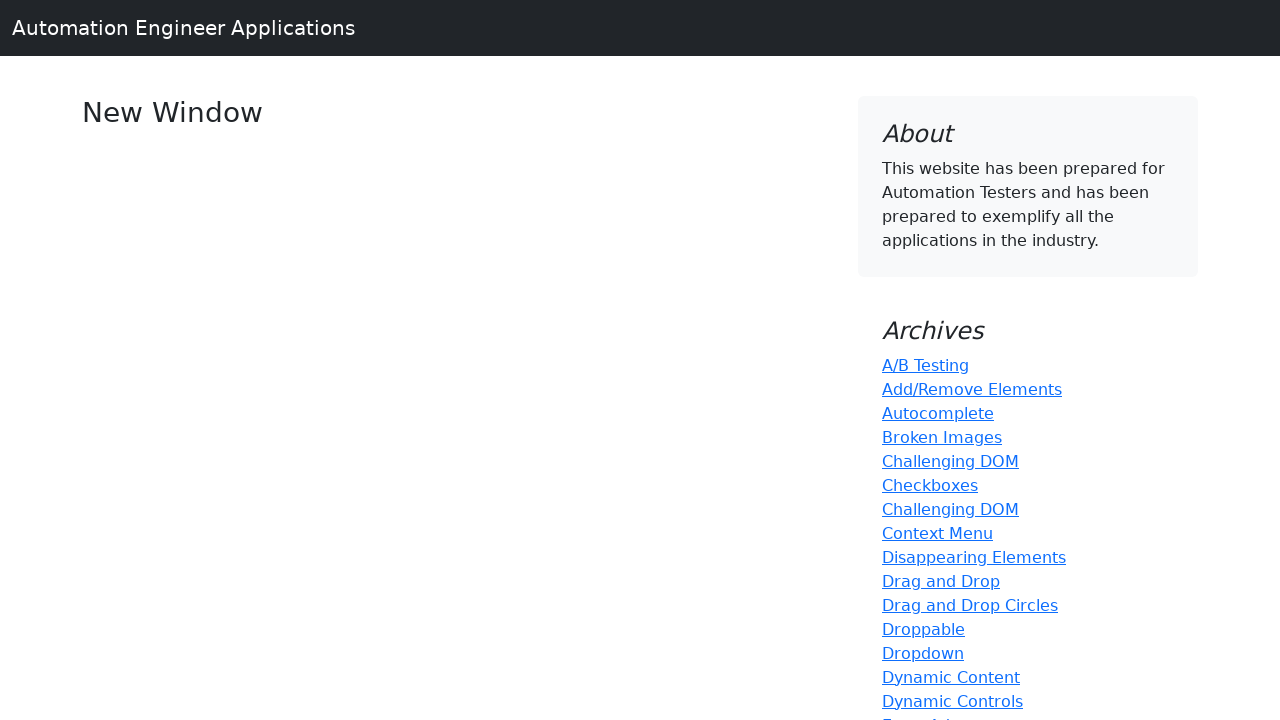

New window finished loading
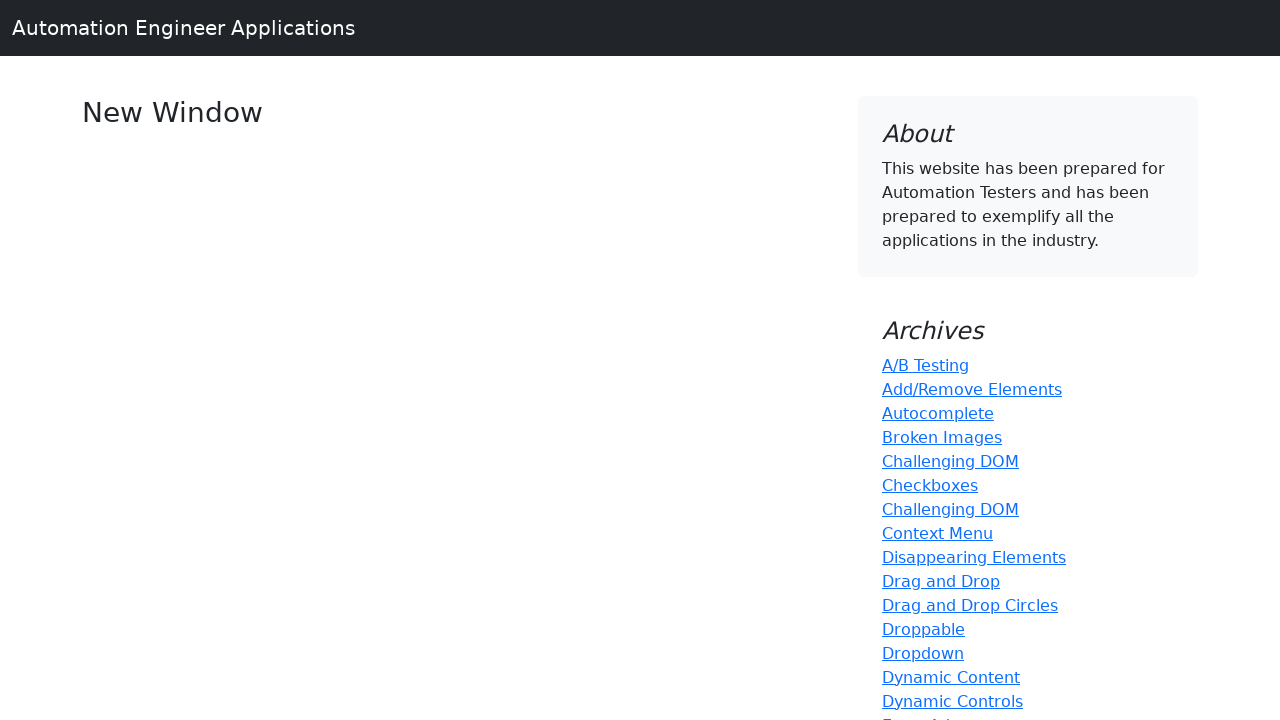

Verified new window title is 'New Window'
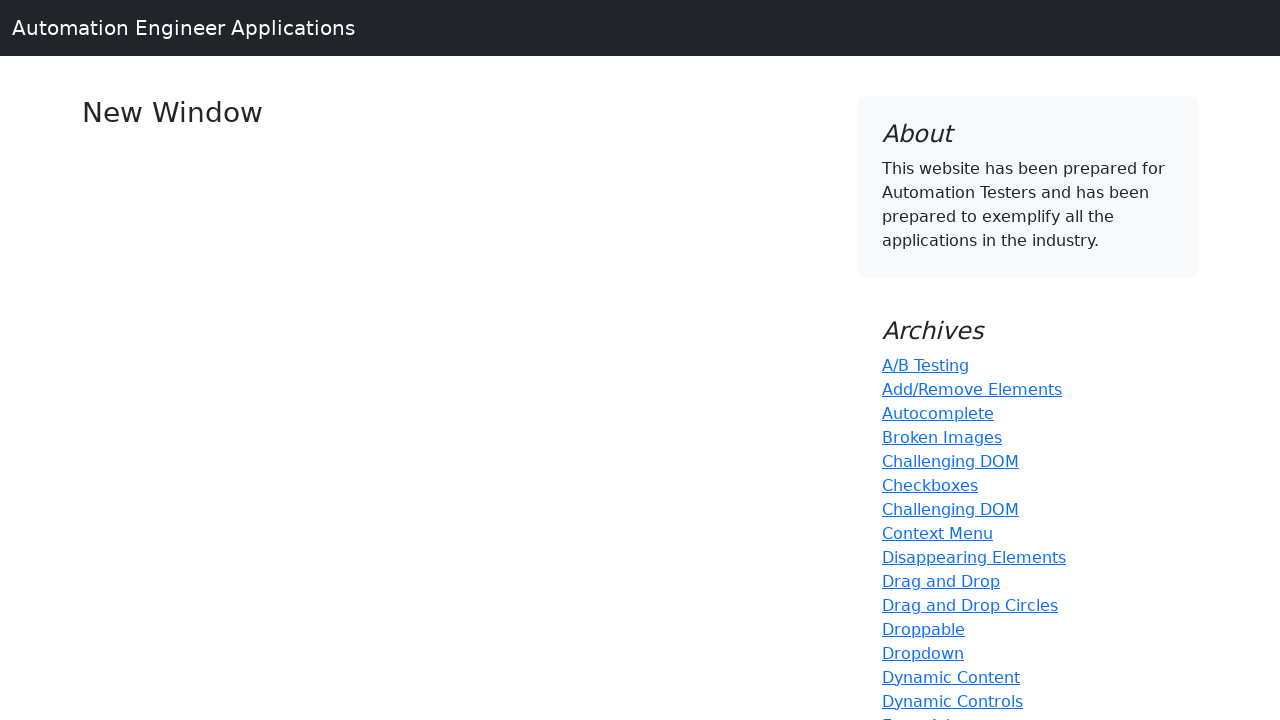

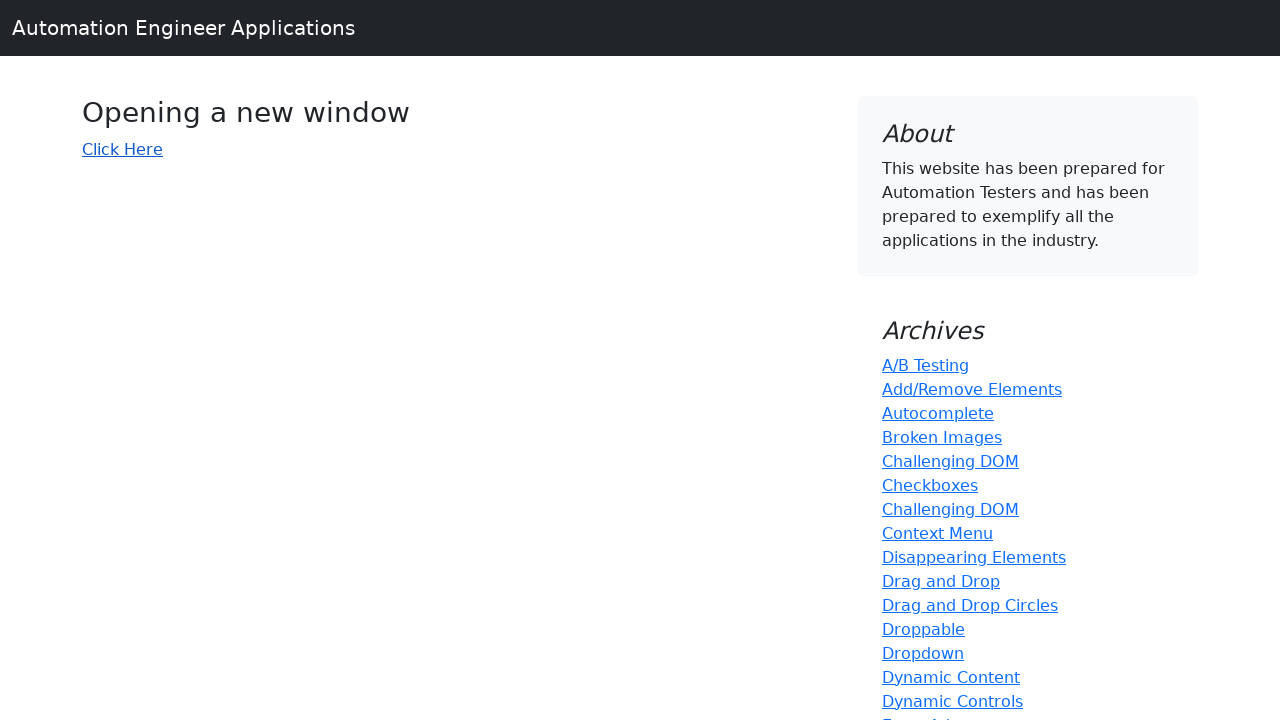